Tests the Add/Remove Elements functionality by clicking the Add Element button to create a Delete button, verifying it appears, clicking Delete to remove it, and verifying the page heading is still visible.

Starting URL: https://the-internet.herokuapp.com/add_remove_elements/

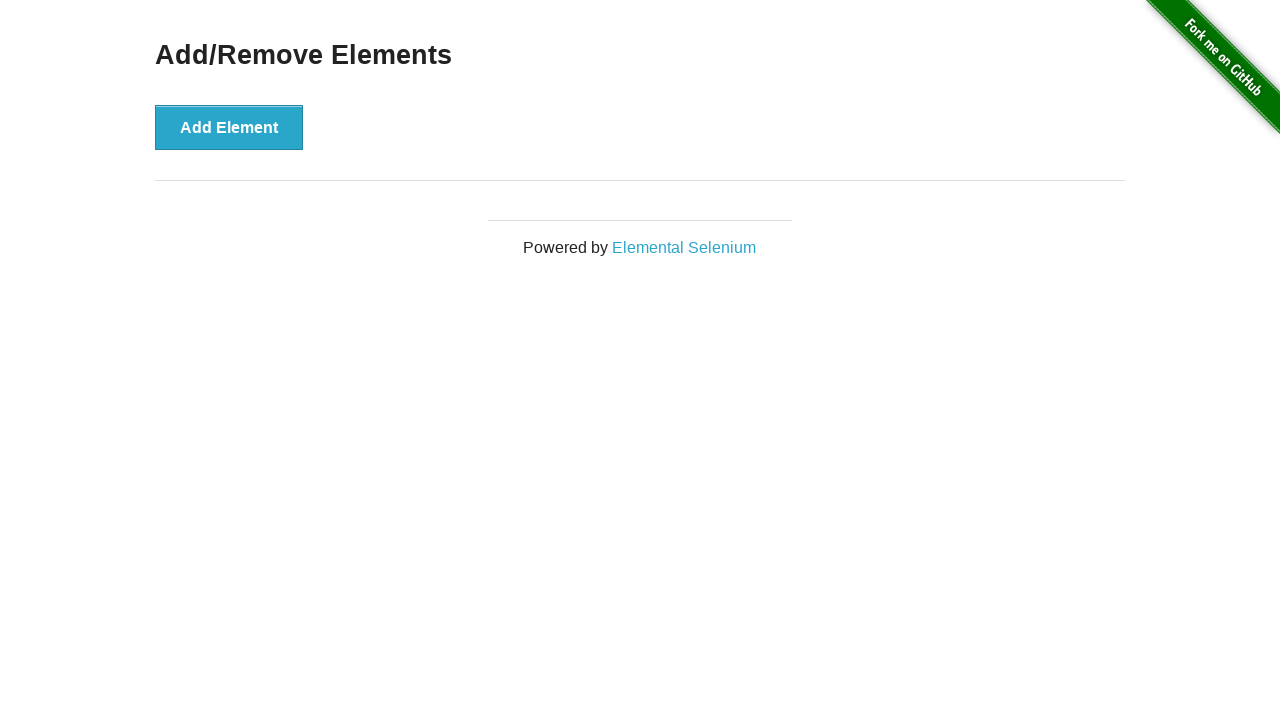

Clicked the Add Element button to create a Delete button at (229, 127) on button[onclick='addElement()']
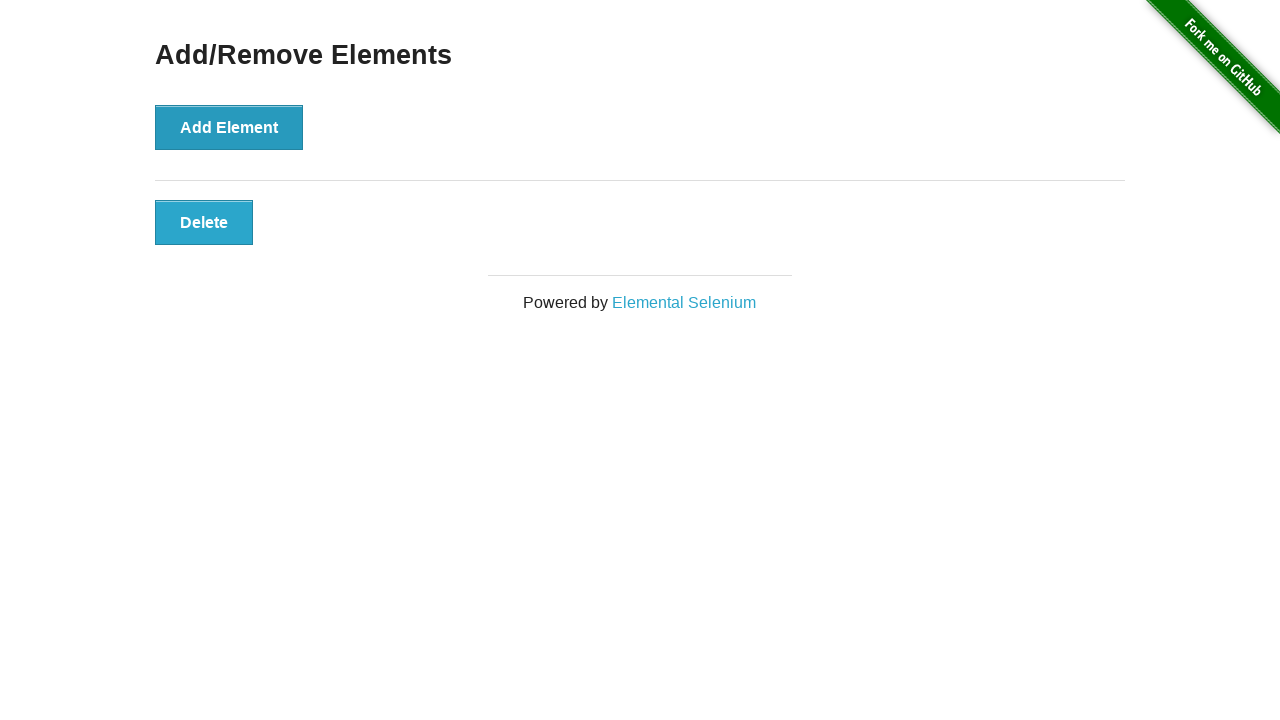

Delete button appeared and is now visible
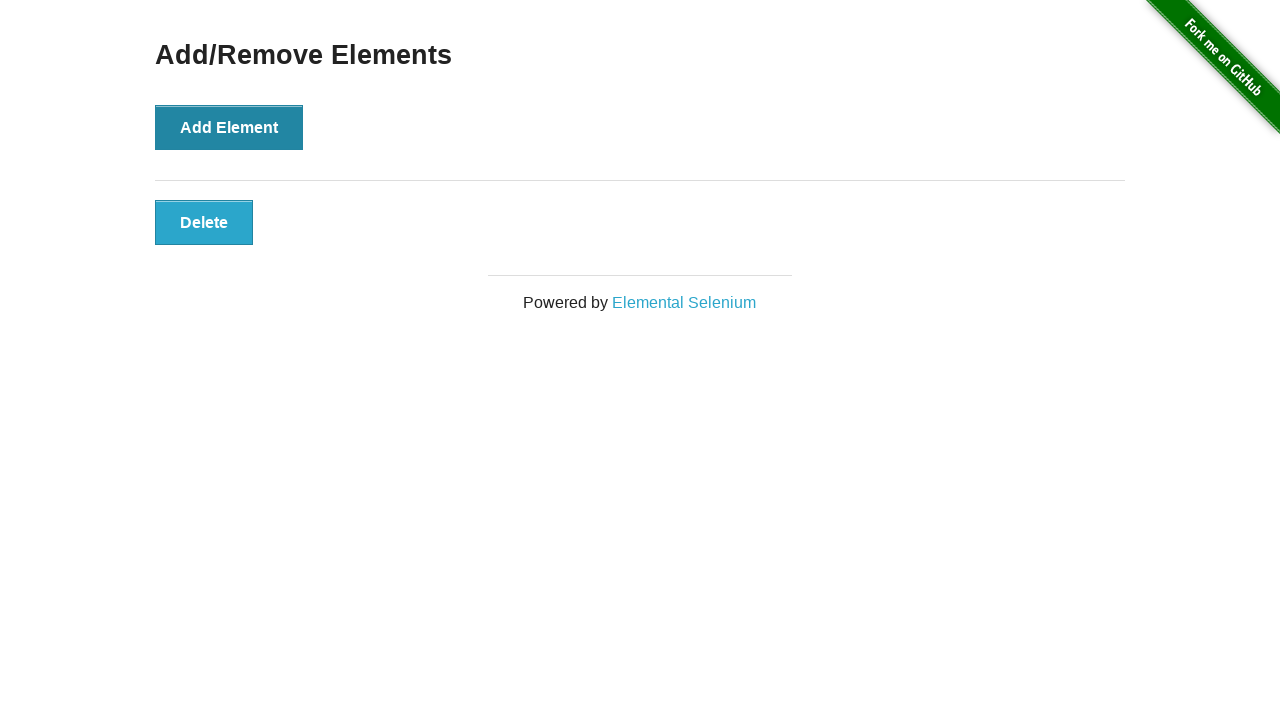

Clicked the Delete button to remove the element at (204, 222) on button[onclick='deleteElement()']
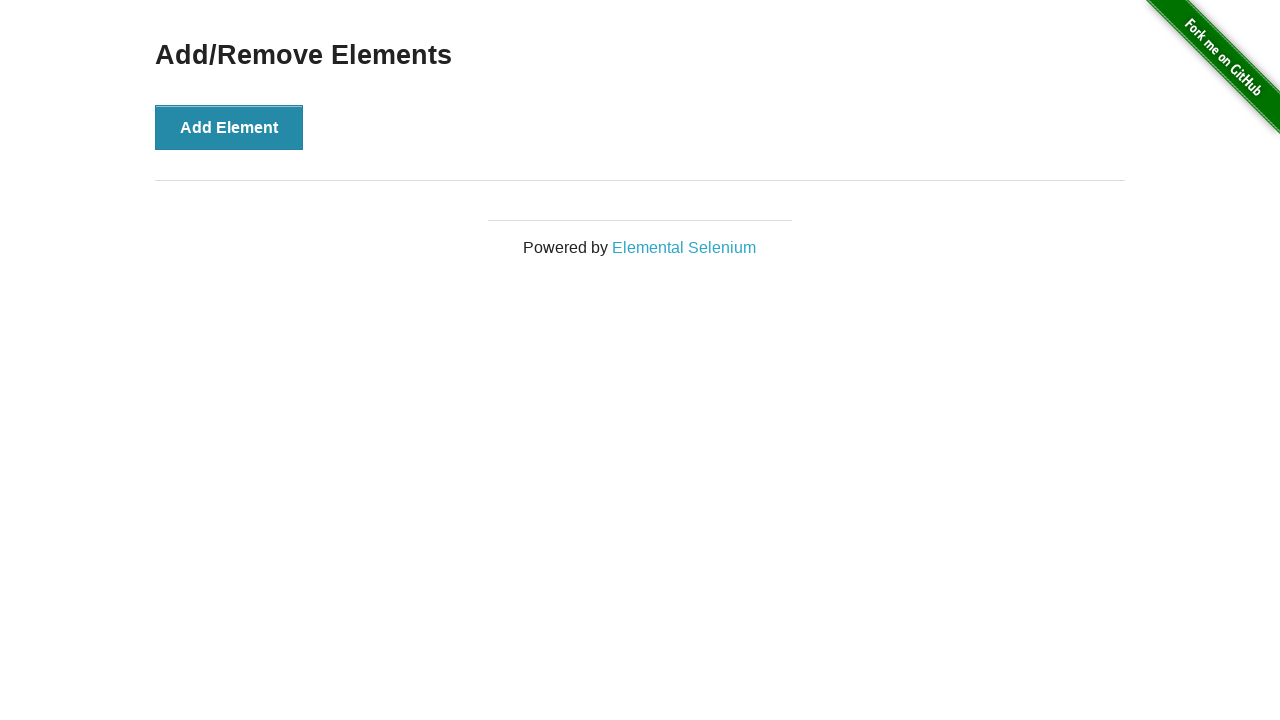

Verified the 'Add/Remove Elements' heading is still visible after deletion
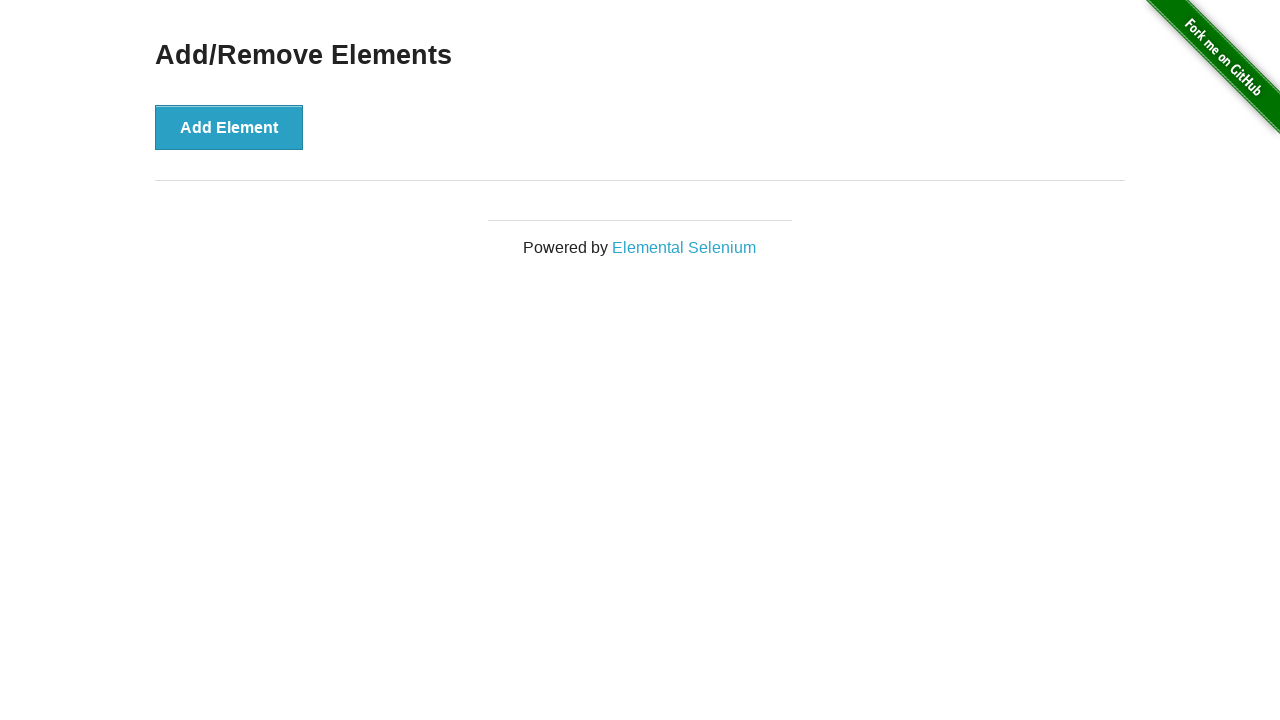

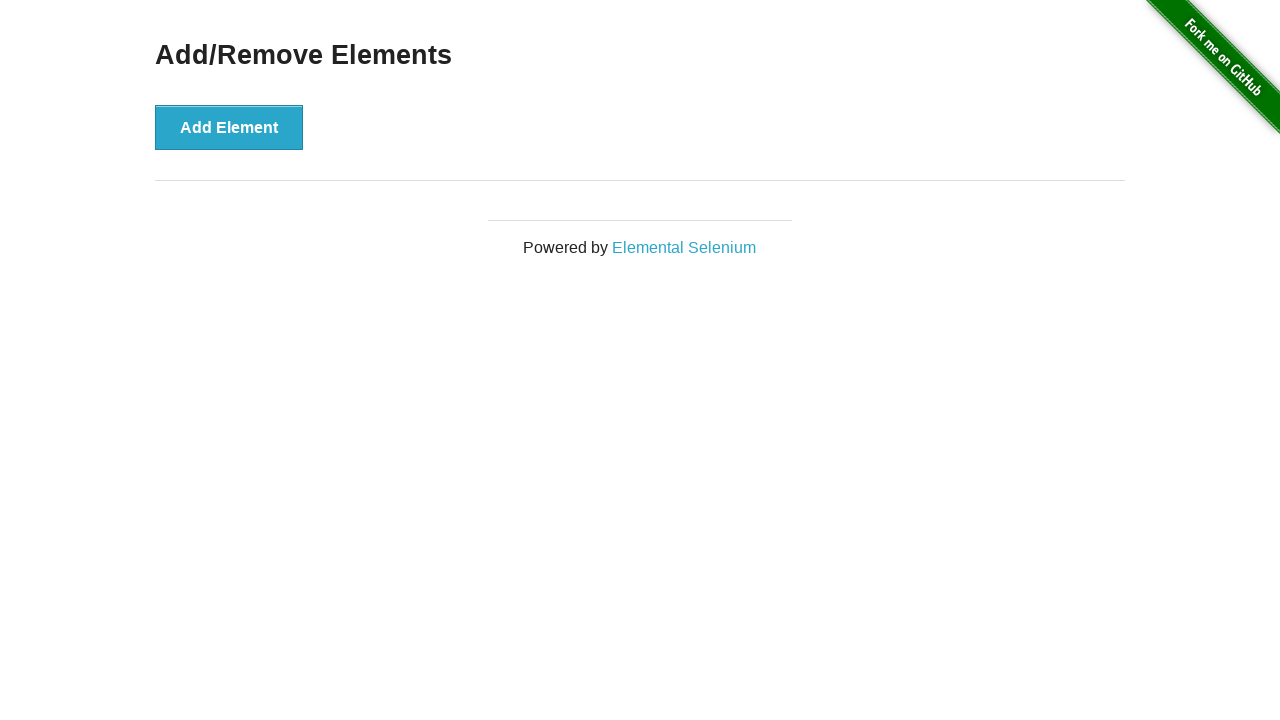